Tests GitHub's advanced search form by filling in search criteria (search term, repository owner, date range, and programming language) and submitting the form.

Starting URL: https://github.com/search/advanced

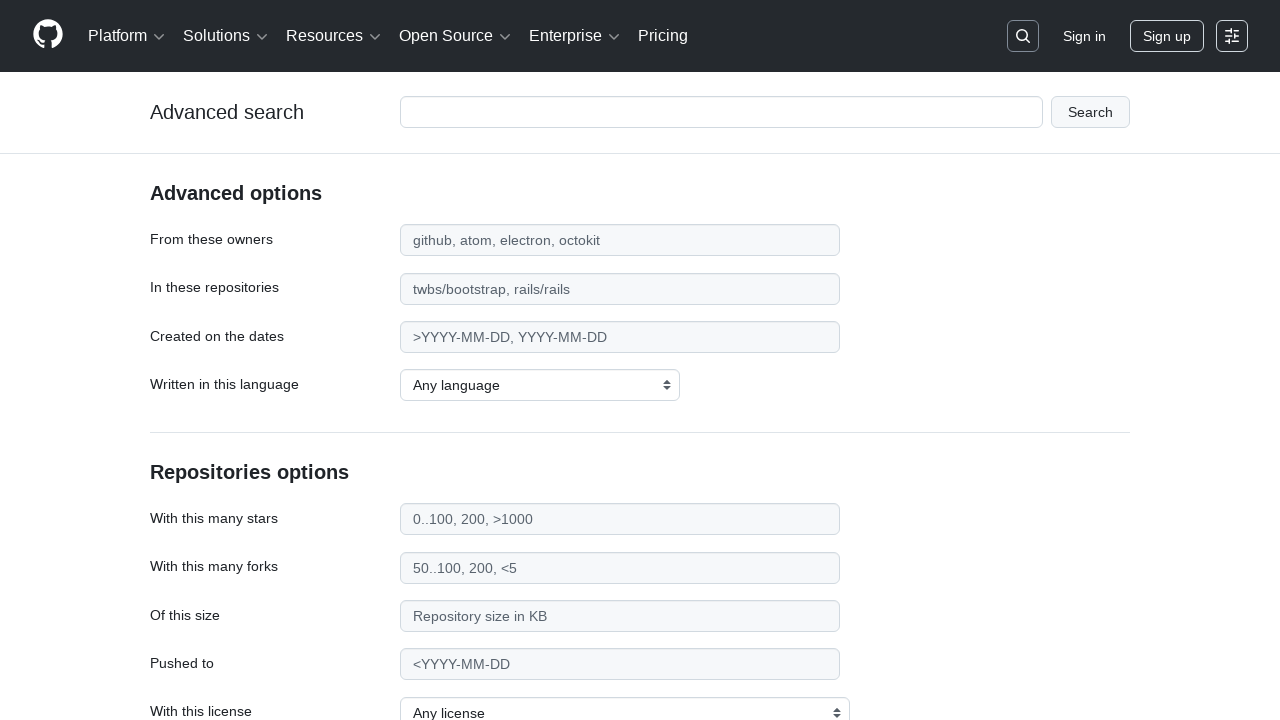

Filled search field with 'web-scraping' on #adv_code_search input.js-advanced-search-input
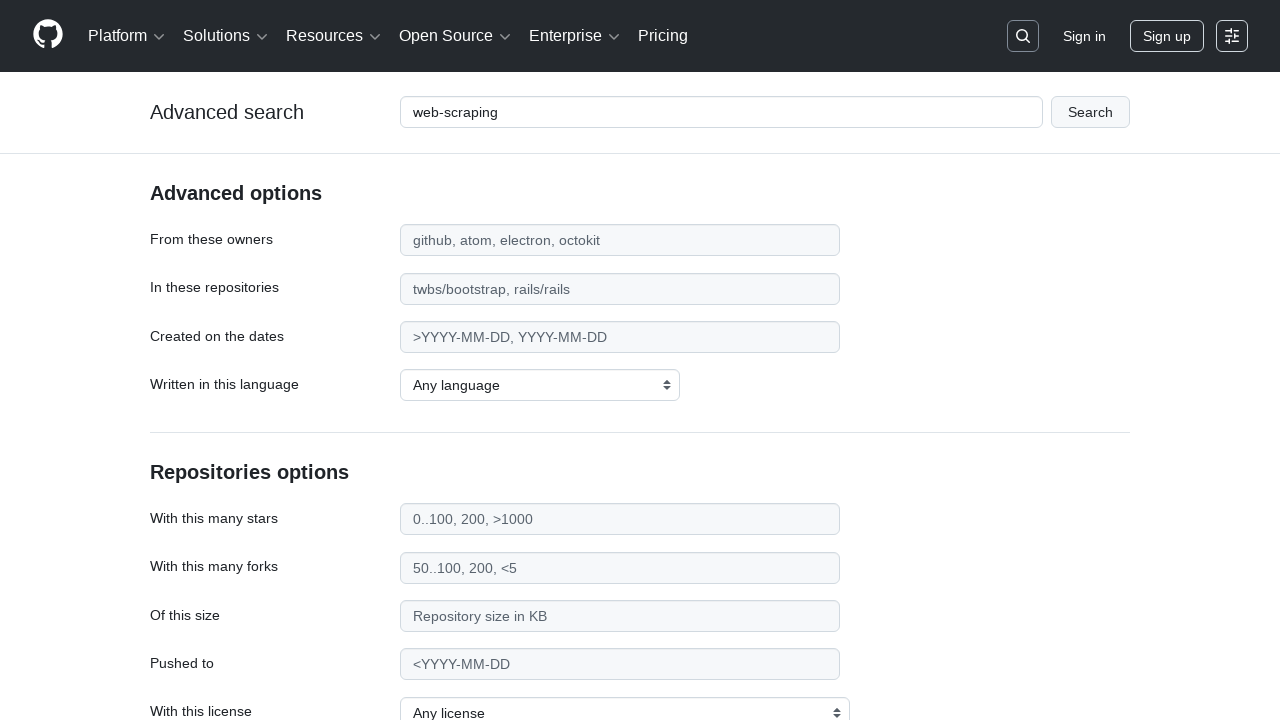

Filled repository owner field with 'microsoft' on #search_from
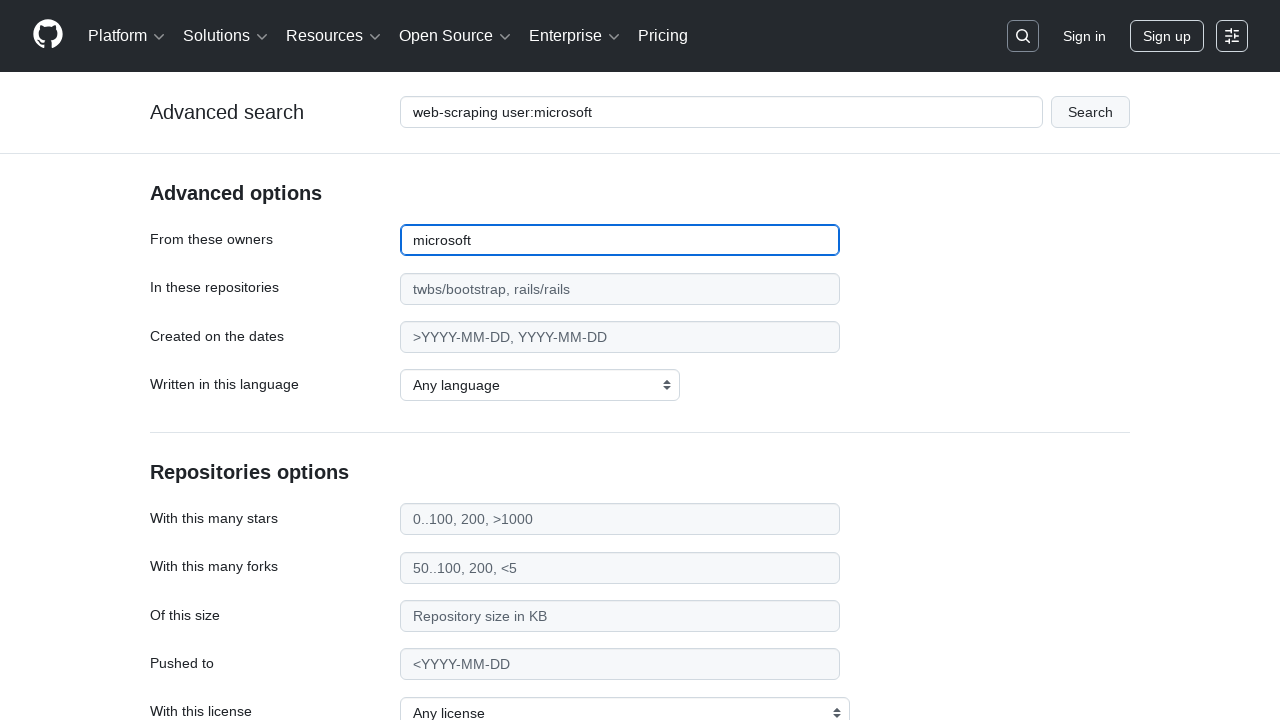

Filled date filter field with '>2020' on #search_date
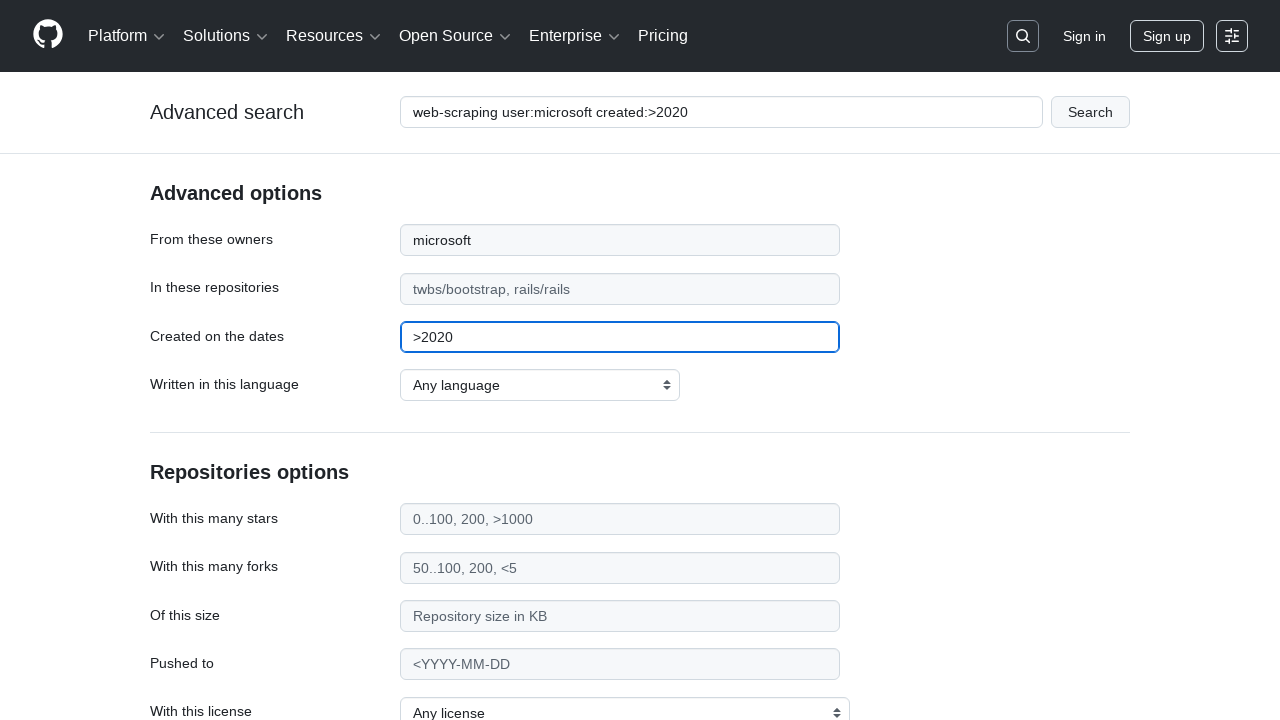

Selected 'Python' from programming language dropdown on select#search_language
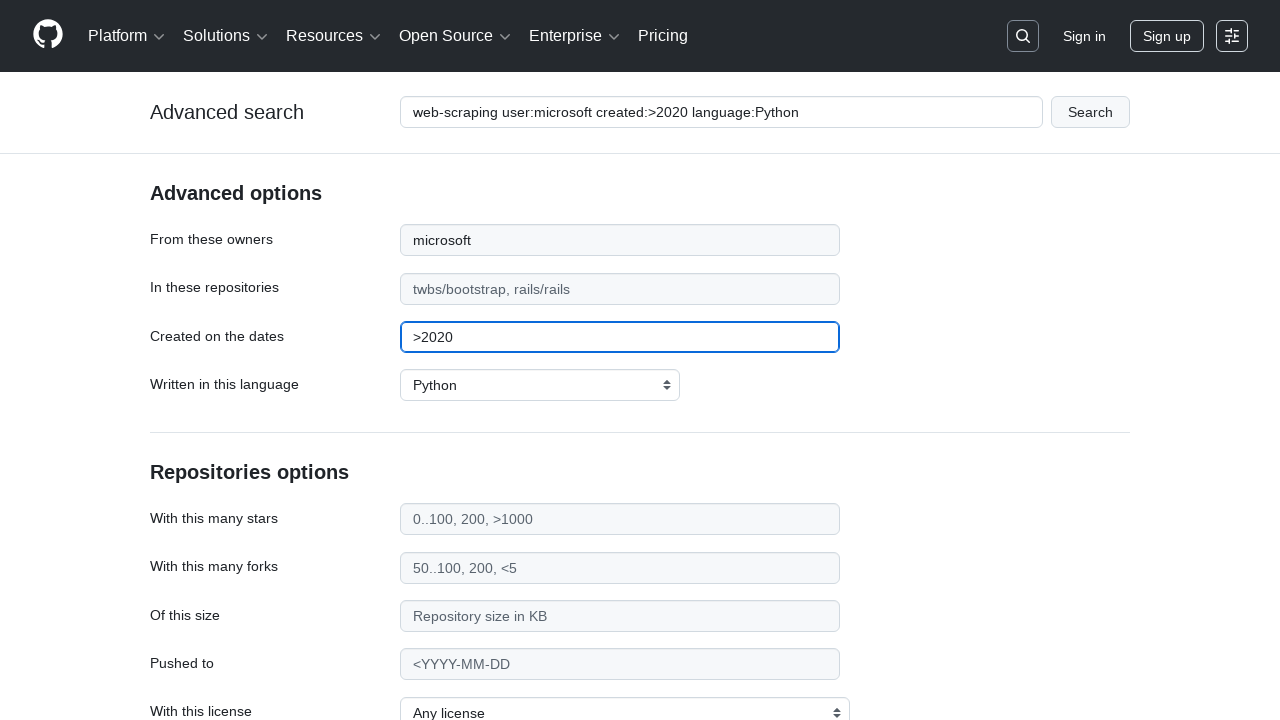

Clicked submit button to execute advanced search at (1090, 112) on #adv_code_search button[type="submit"]
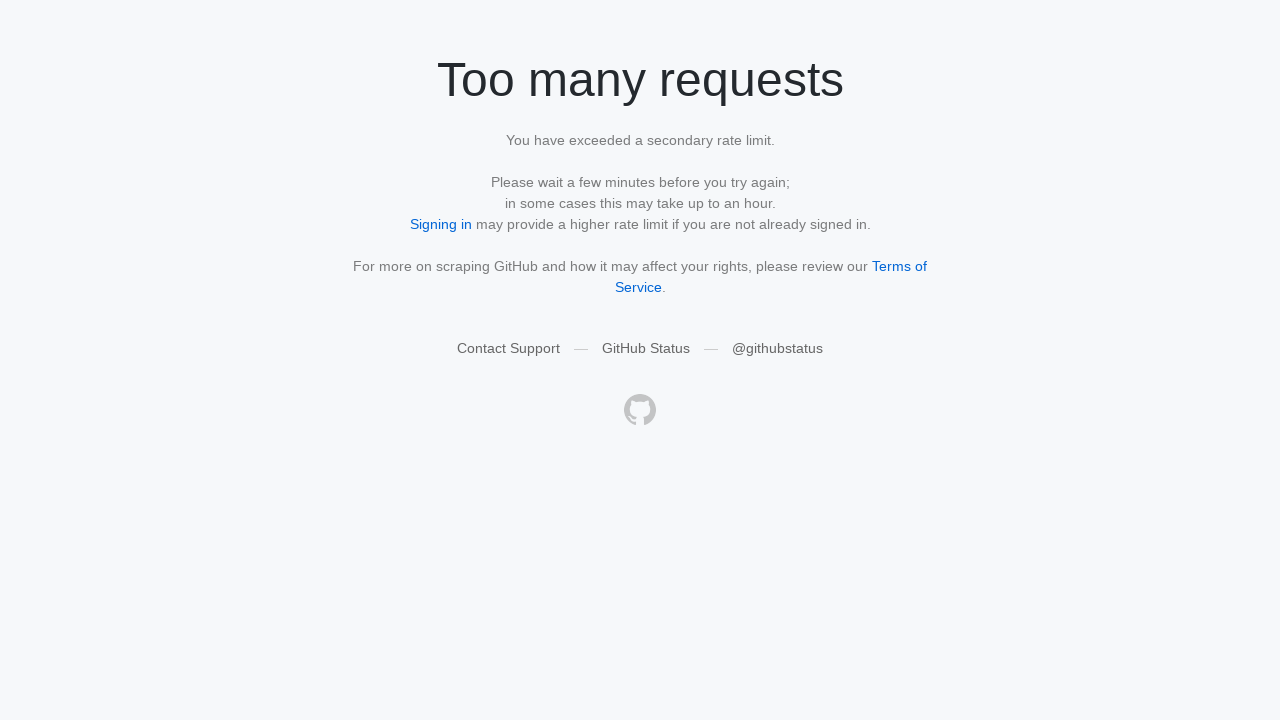

Search results loaded and network idle
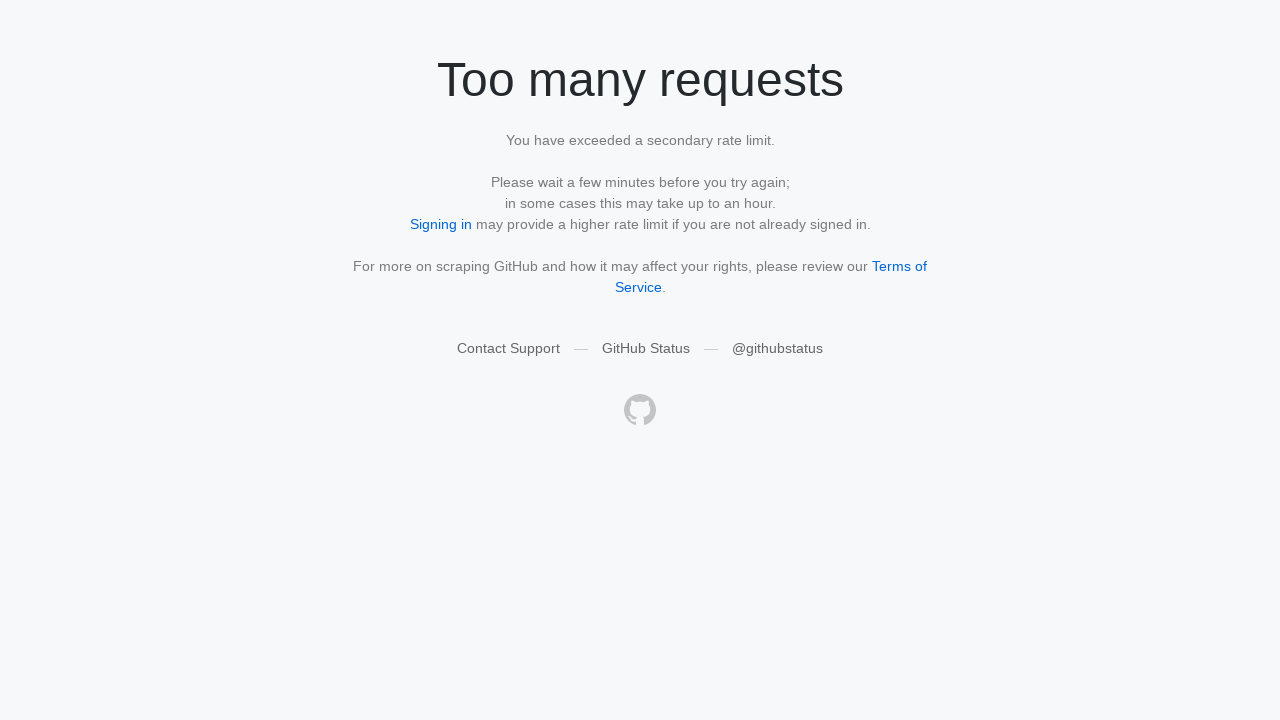

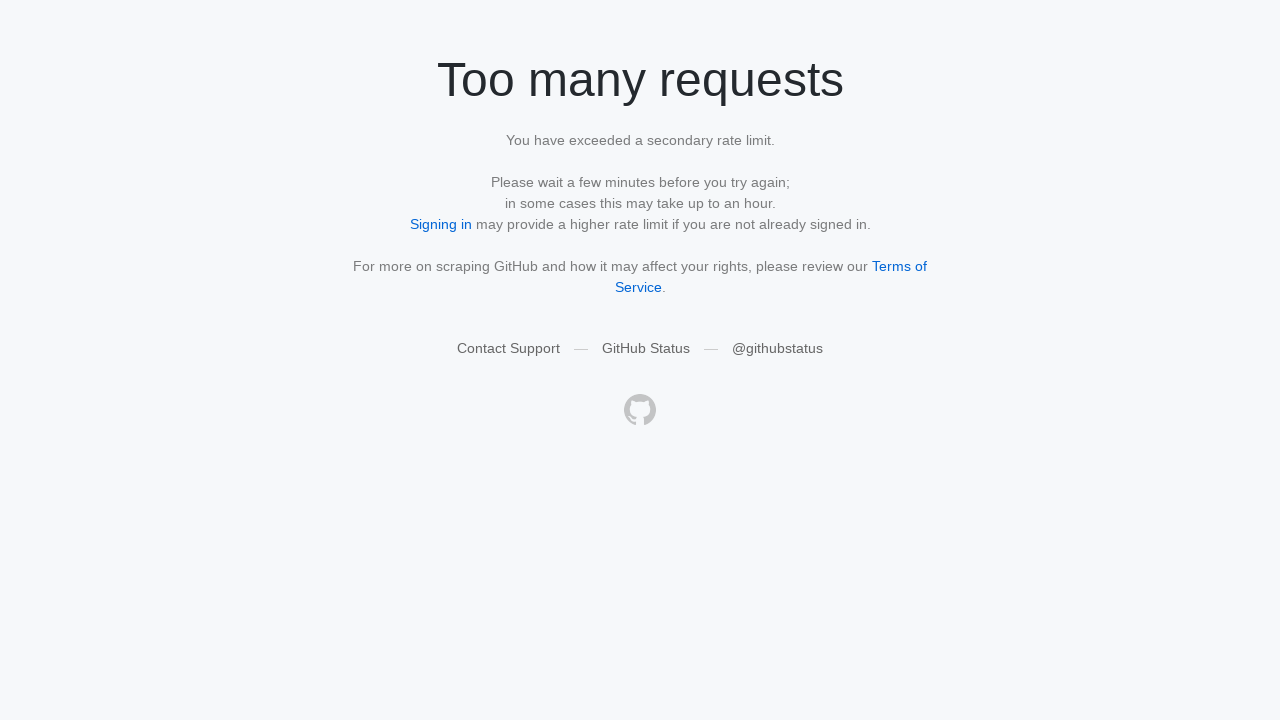